Navigates to the Florida HSMV licensed dealers page, waits for content to load, and refreshes the page to verify it loads correctly

Starting URL: https://www.flhsmv.gov/motor-vehicles-tags-titles/dealers-installers-manufacturers-distributors-importers/mv-rv-mh-dealer-broker-licenses/list-licensed-dealers/licensed-franchise-and-service-facility-dealers/

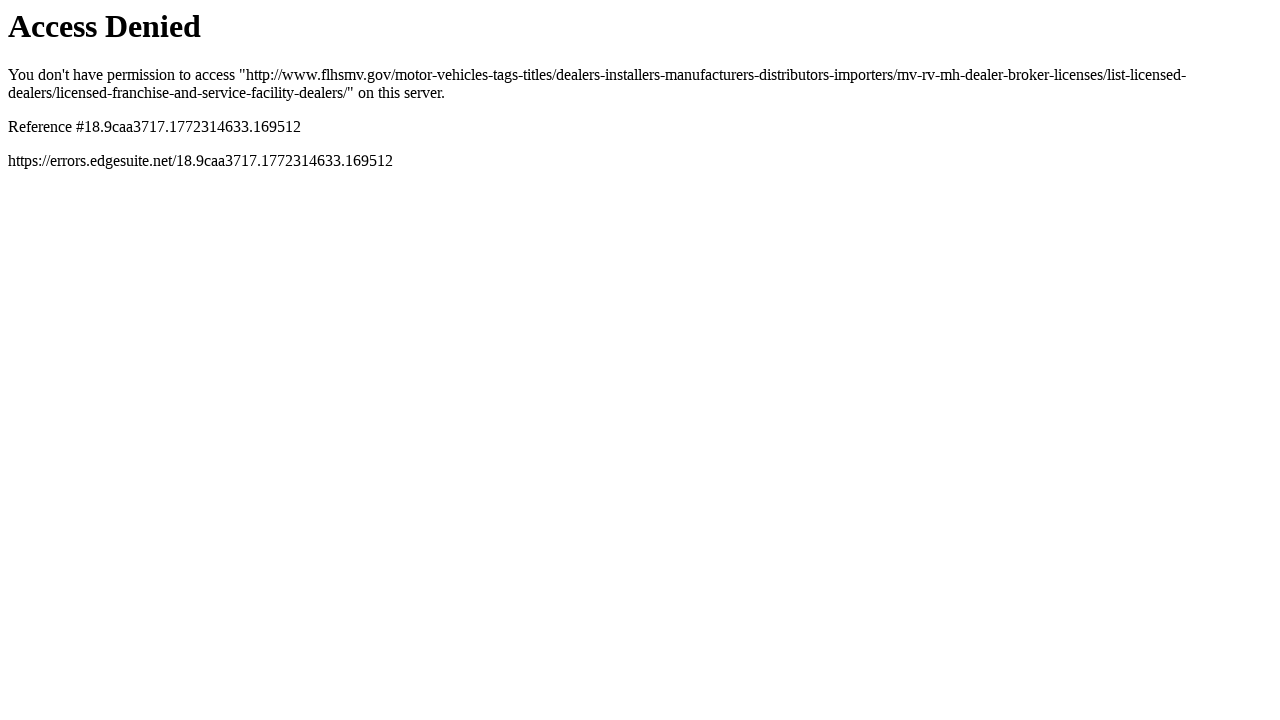

Navigated to Florida HSMV licensed dealers page
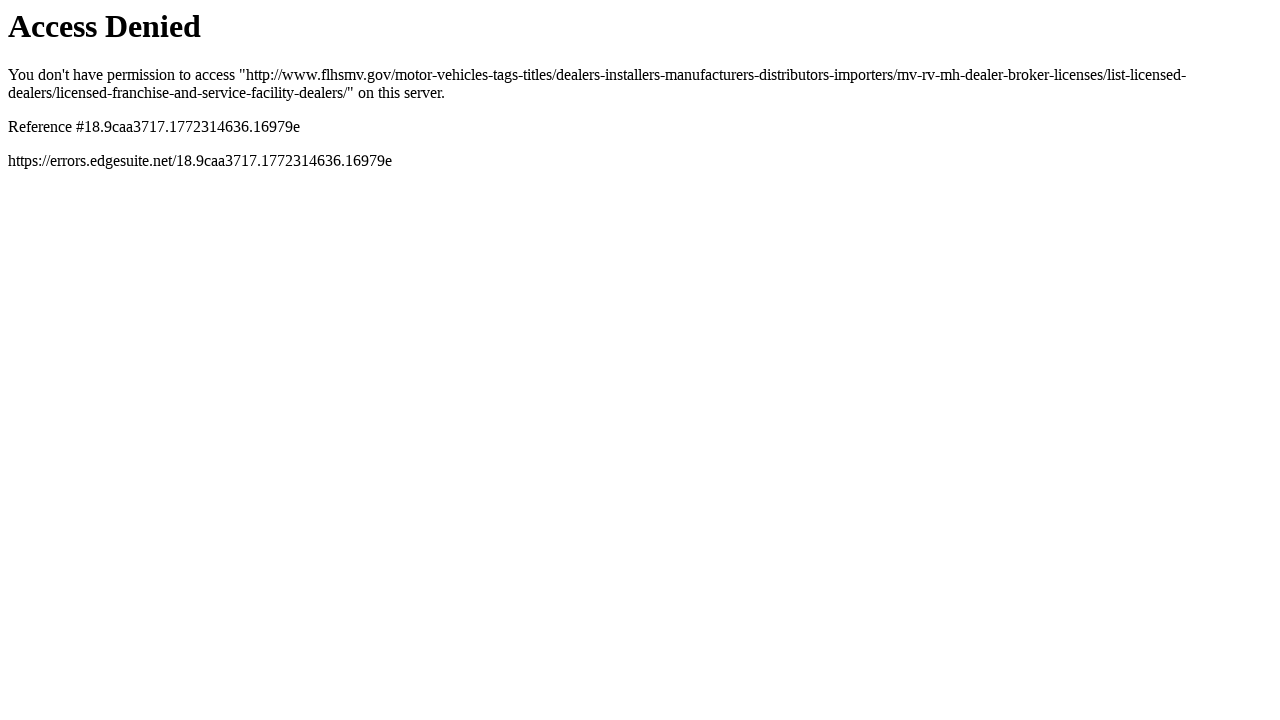

Waited for page content to load (networkidle)
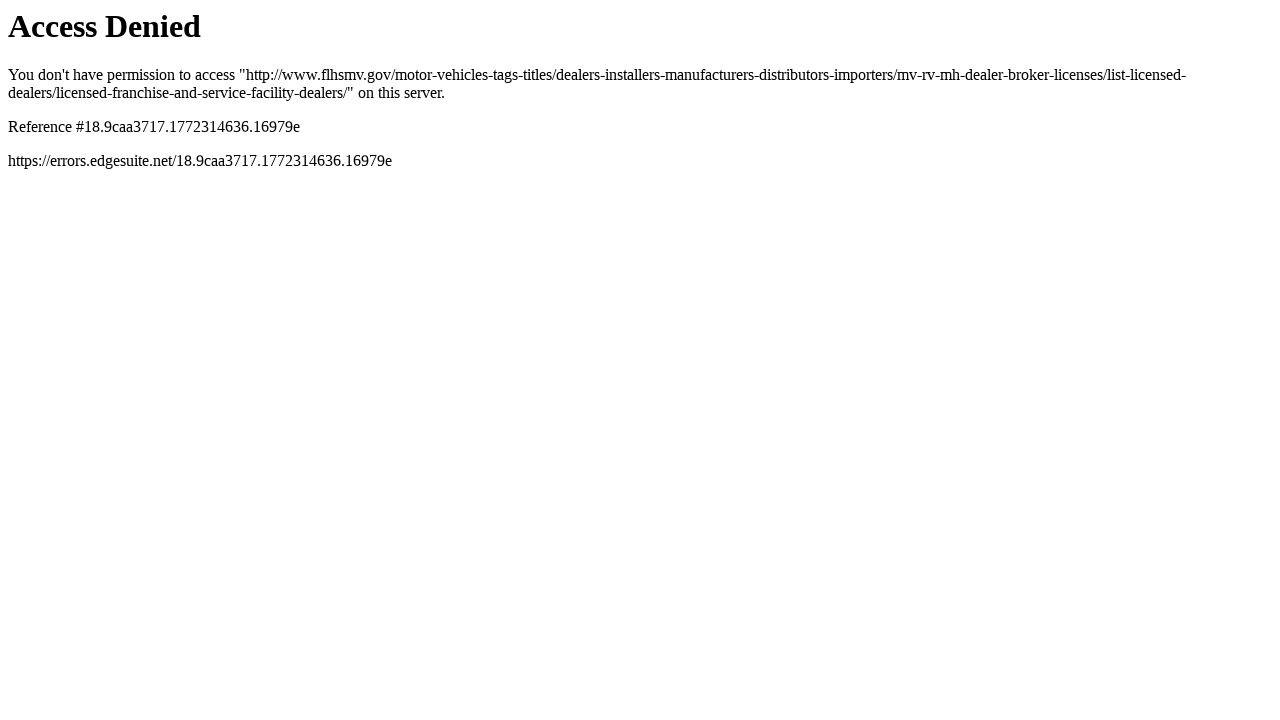

Refreshed the page
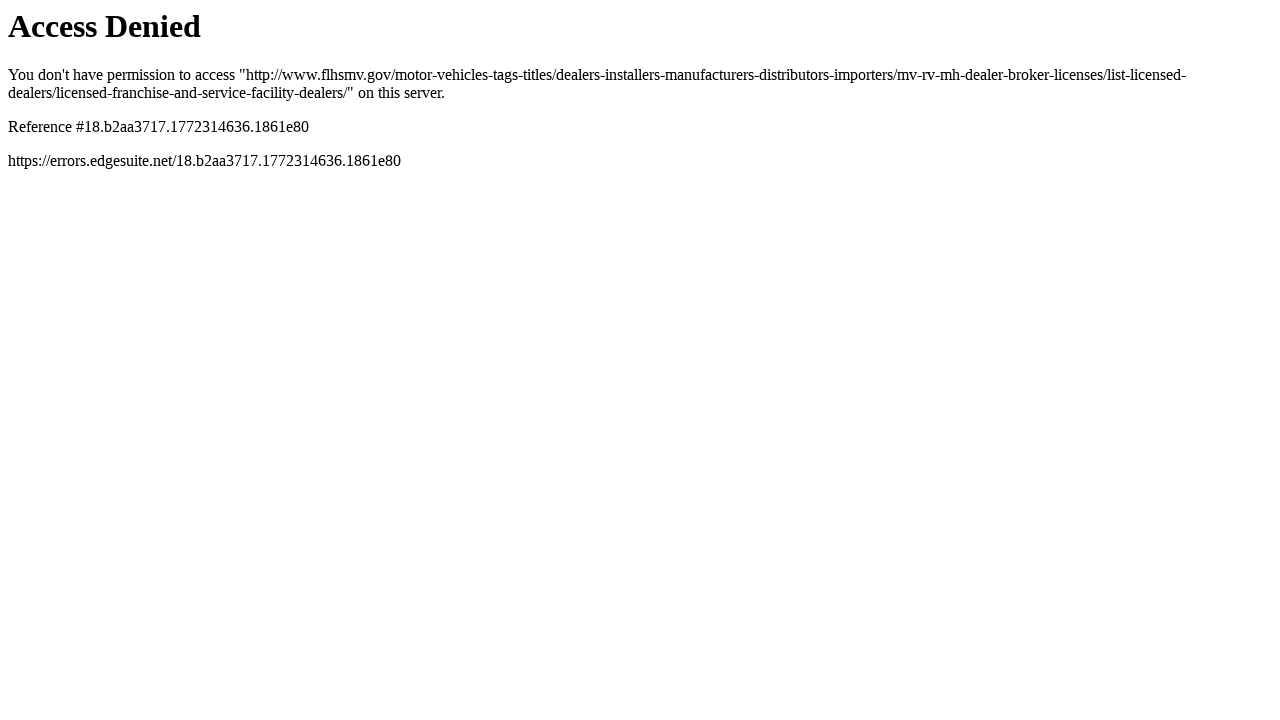

Waited for page content to load after refresh (networkidle)
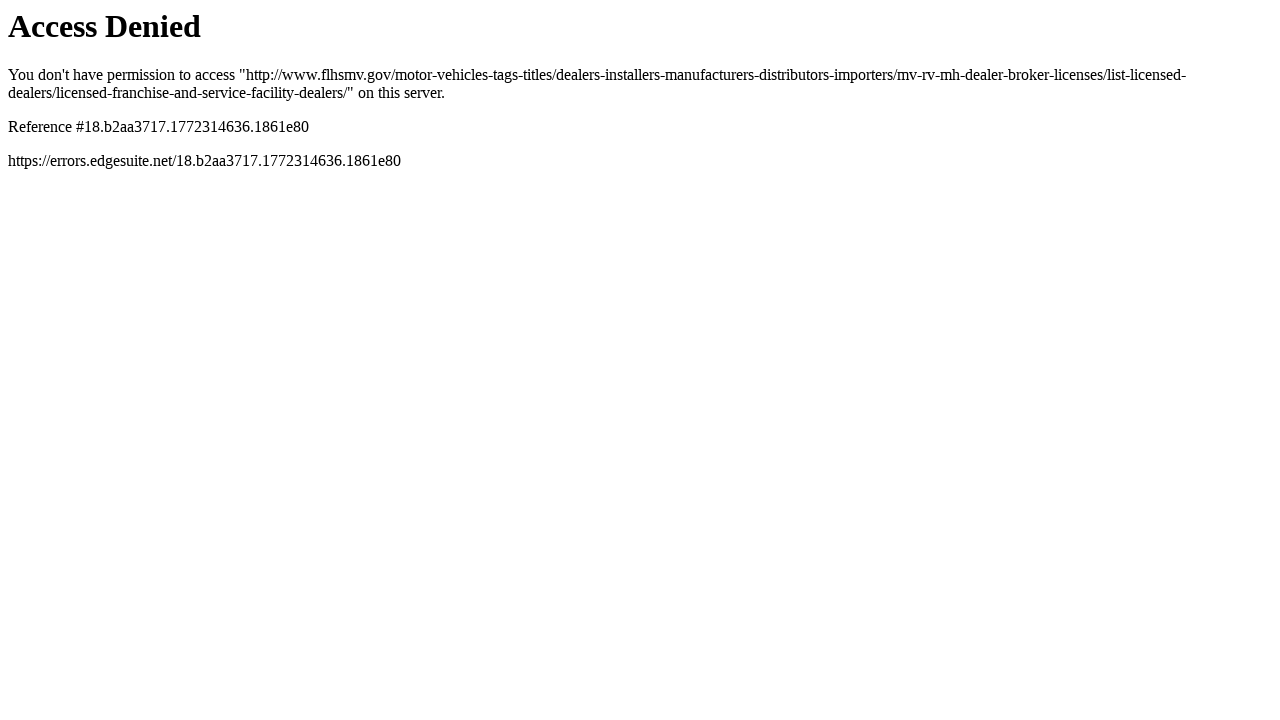

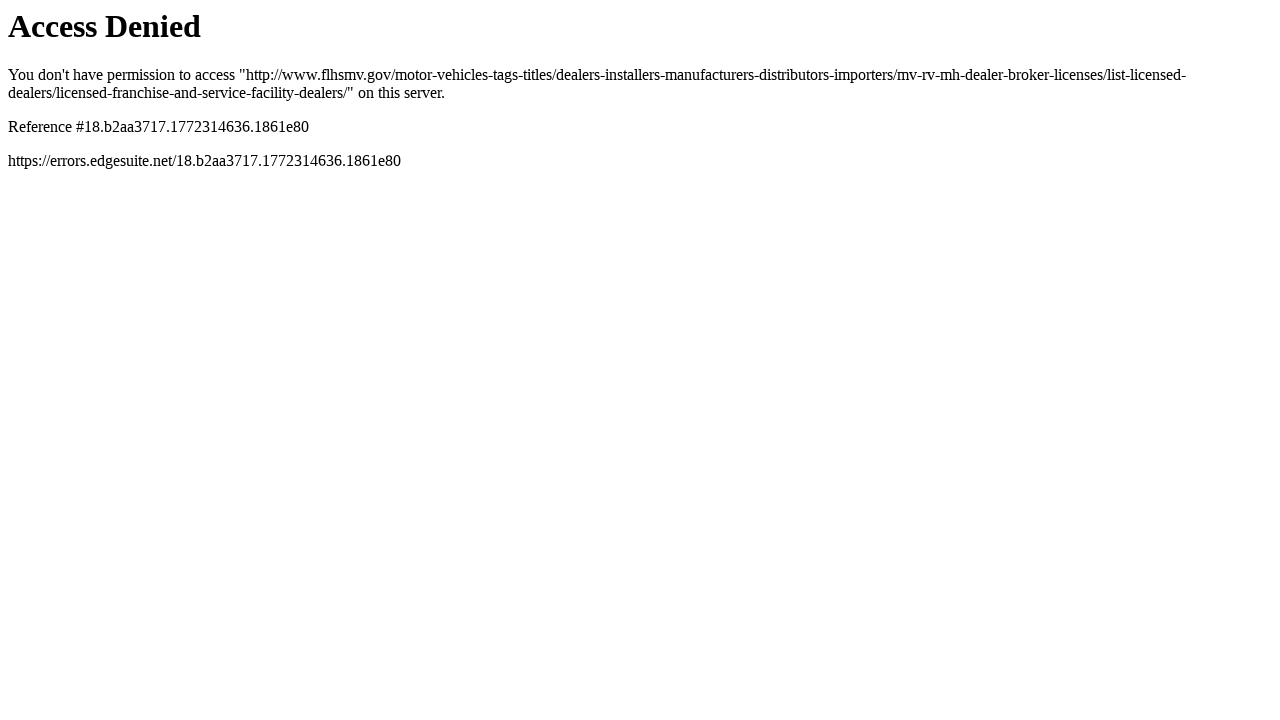